Opens the Patel Brothers shopping website homepage

Starting URL: https://shop.patelbros.com/

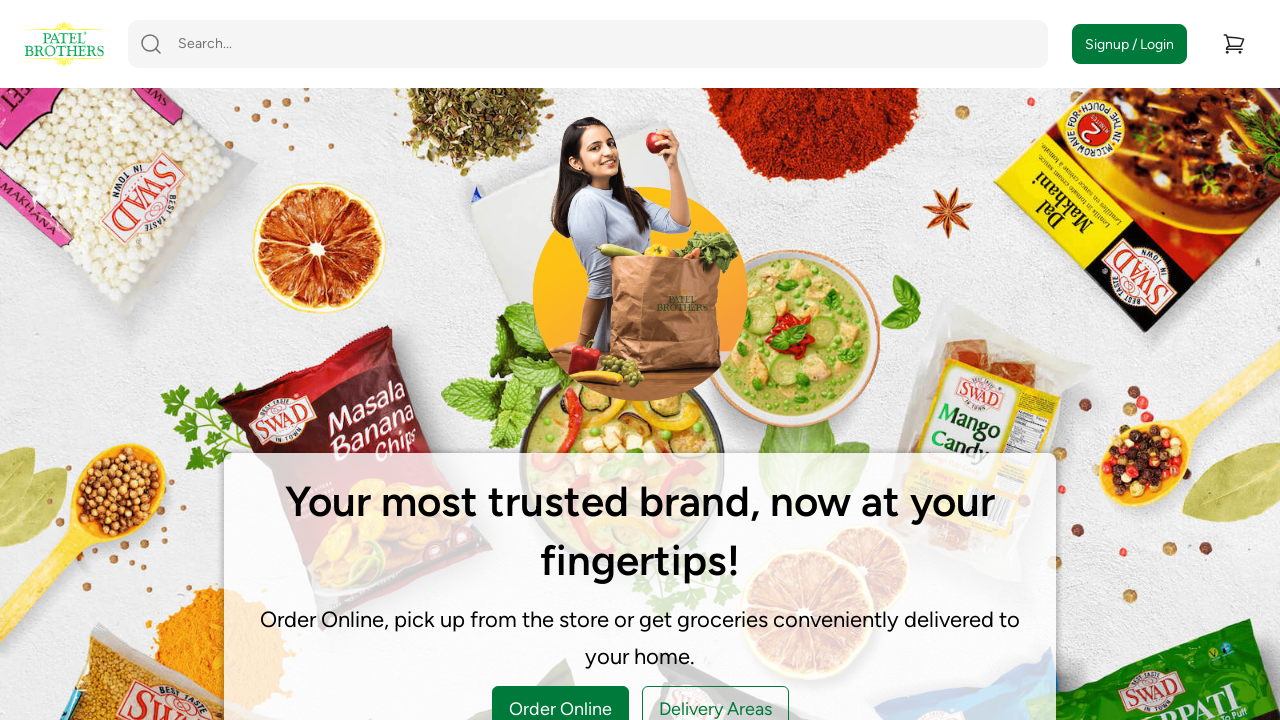

Navigated to Patel Brothers shopping website homepage
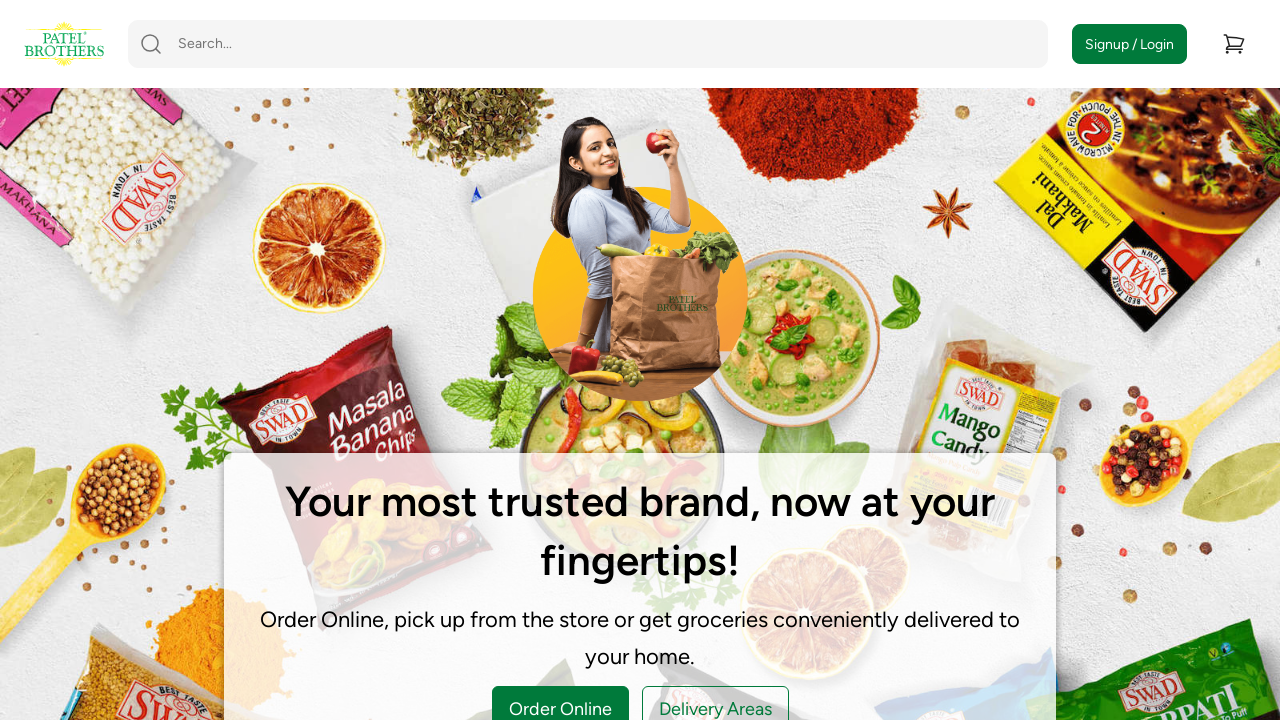

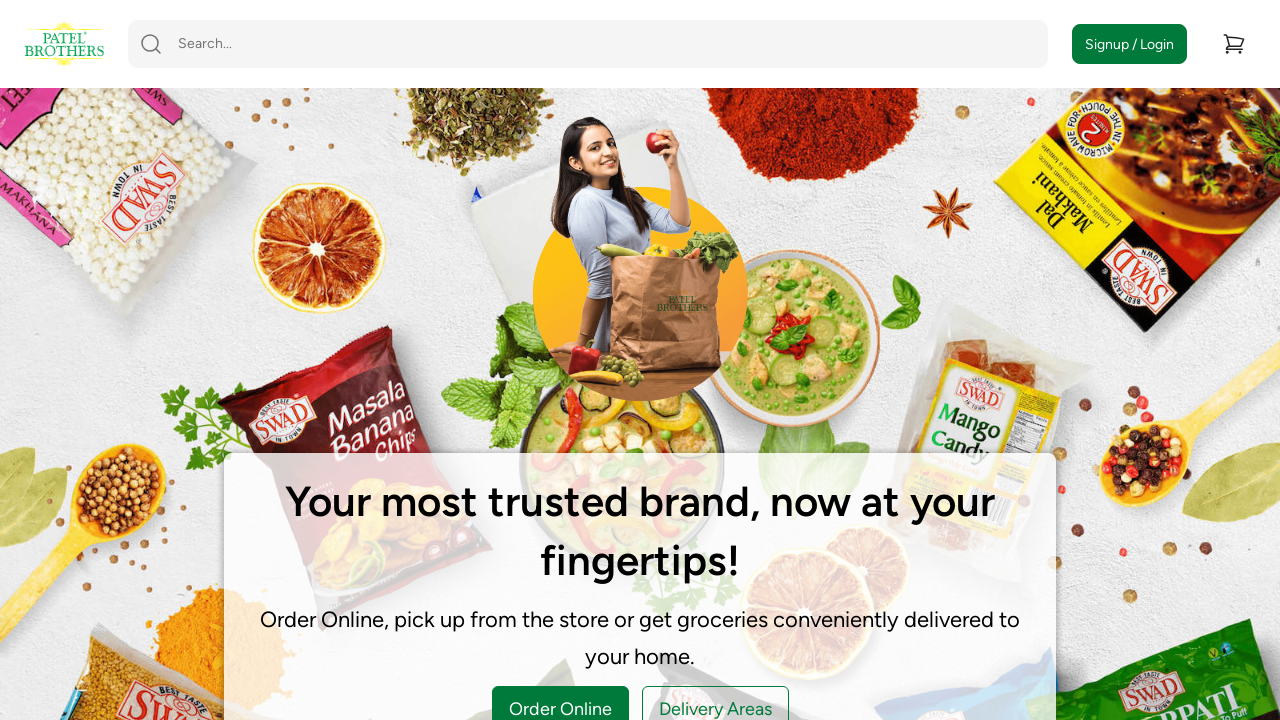